Navigates to Flipkart homepage and retrieves the page title to verify successful navigation

Starting URL: https://www.flipkart.com

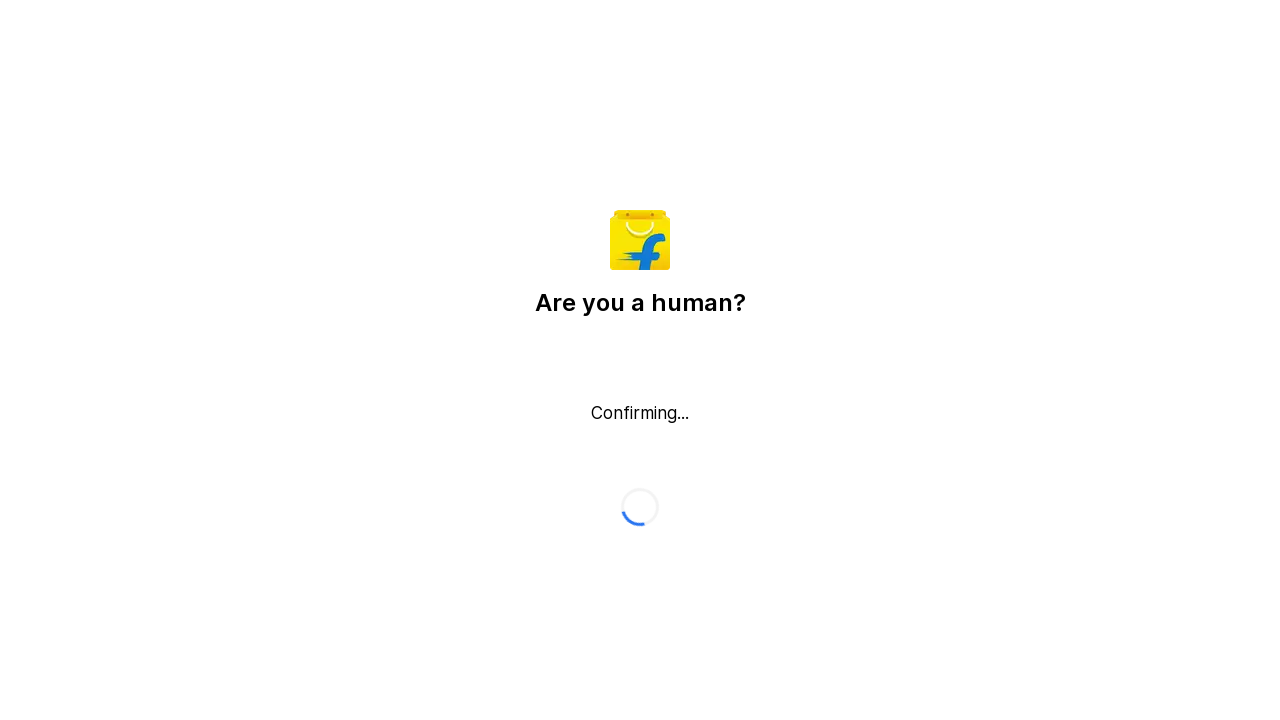

Waited for page to reach domcontentloaded state
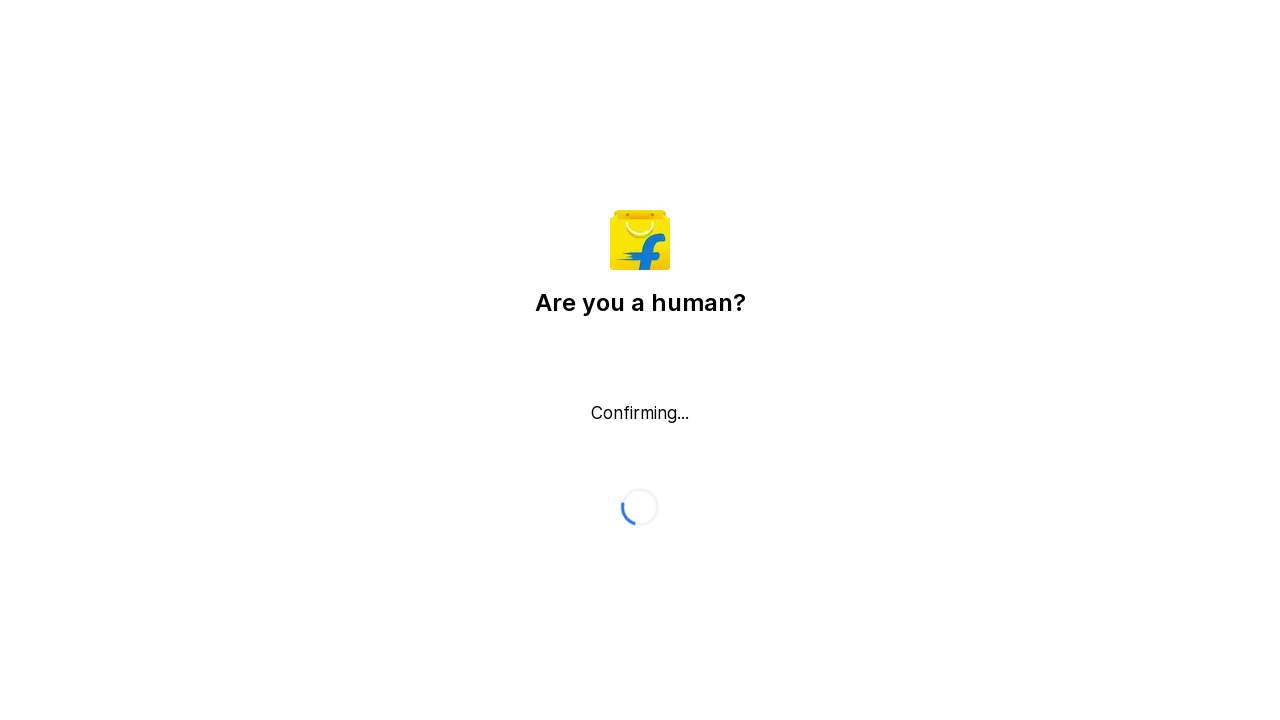

Retrieved page title: Flipkart reCAPTCHA
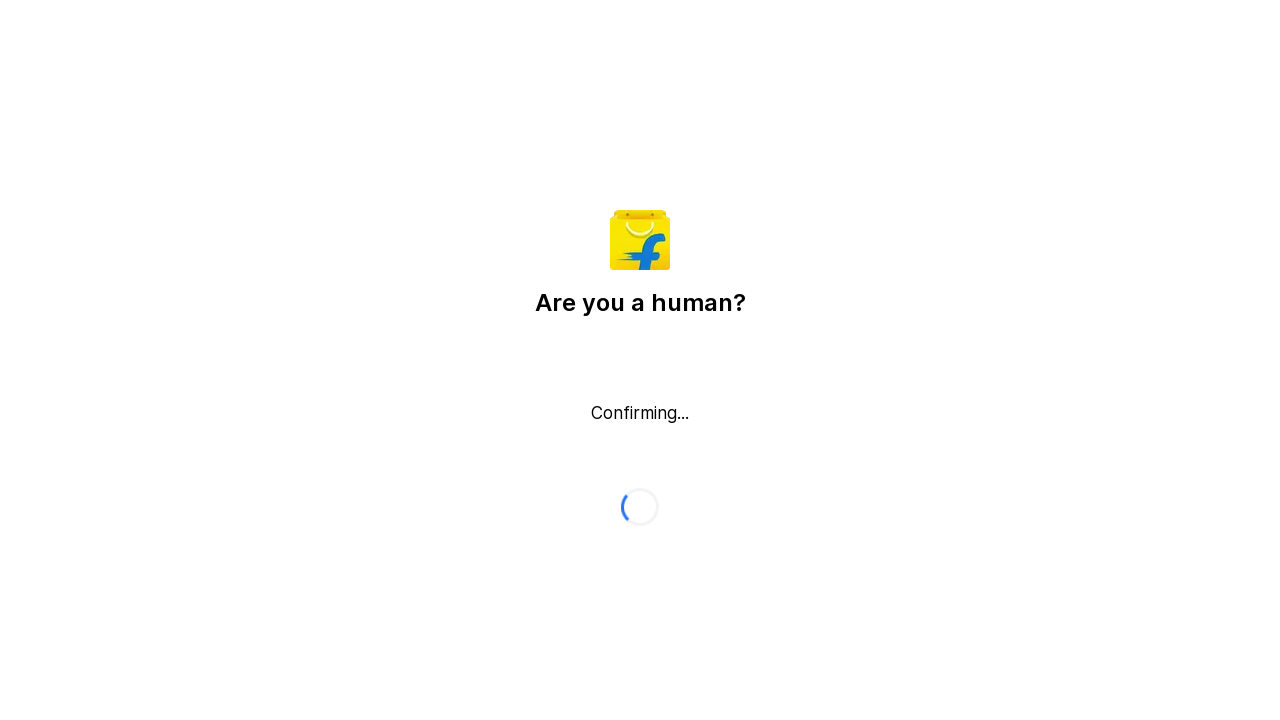

Printed page title to console
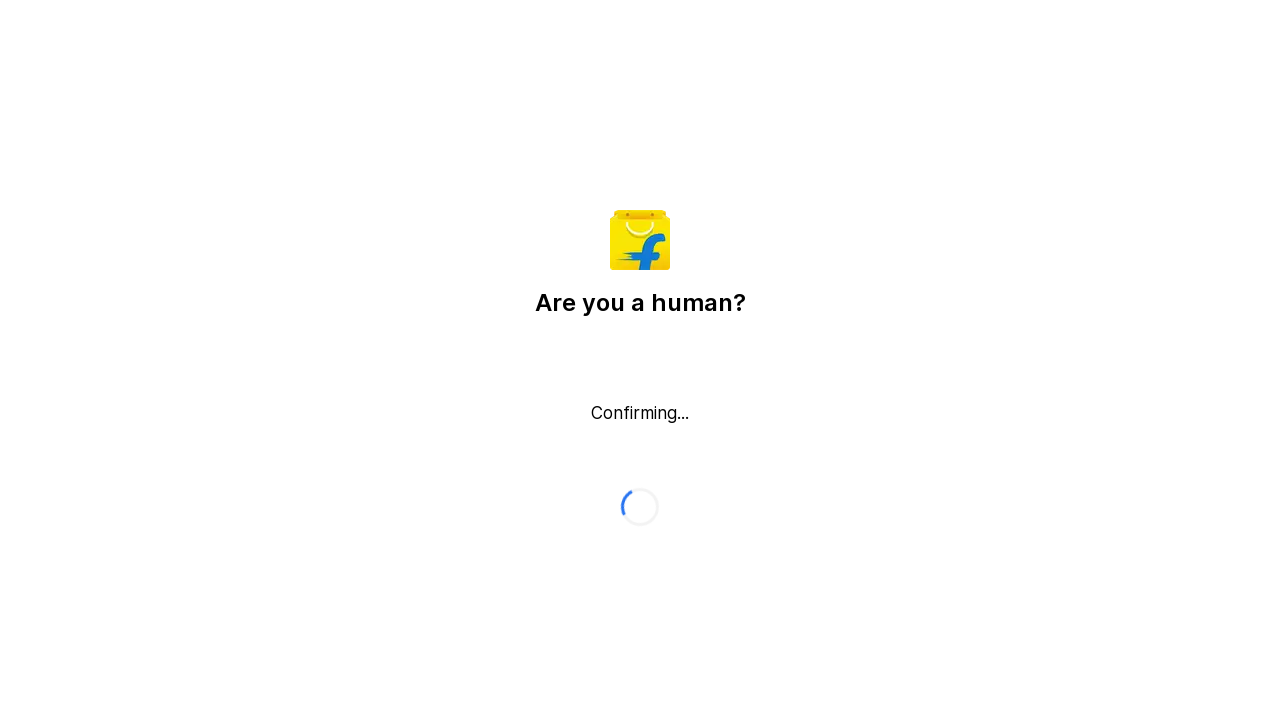

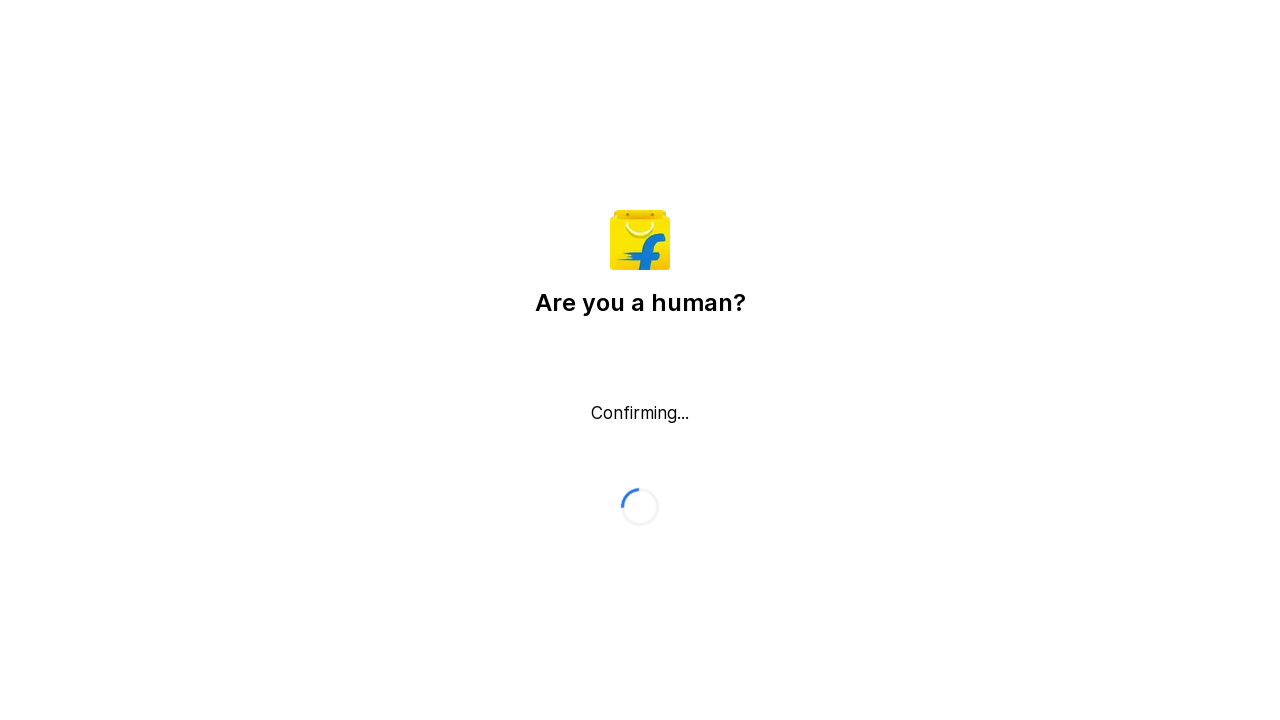